Tests that the Browse Languages page table contains the expected column headers: Language, Author, Date, Comments, and Rate.

Starting URL: http://www.99-bottles-of-beer.net

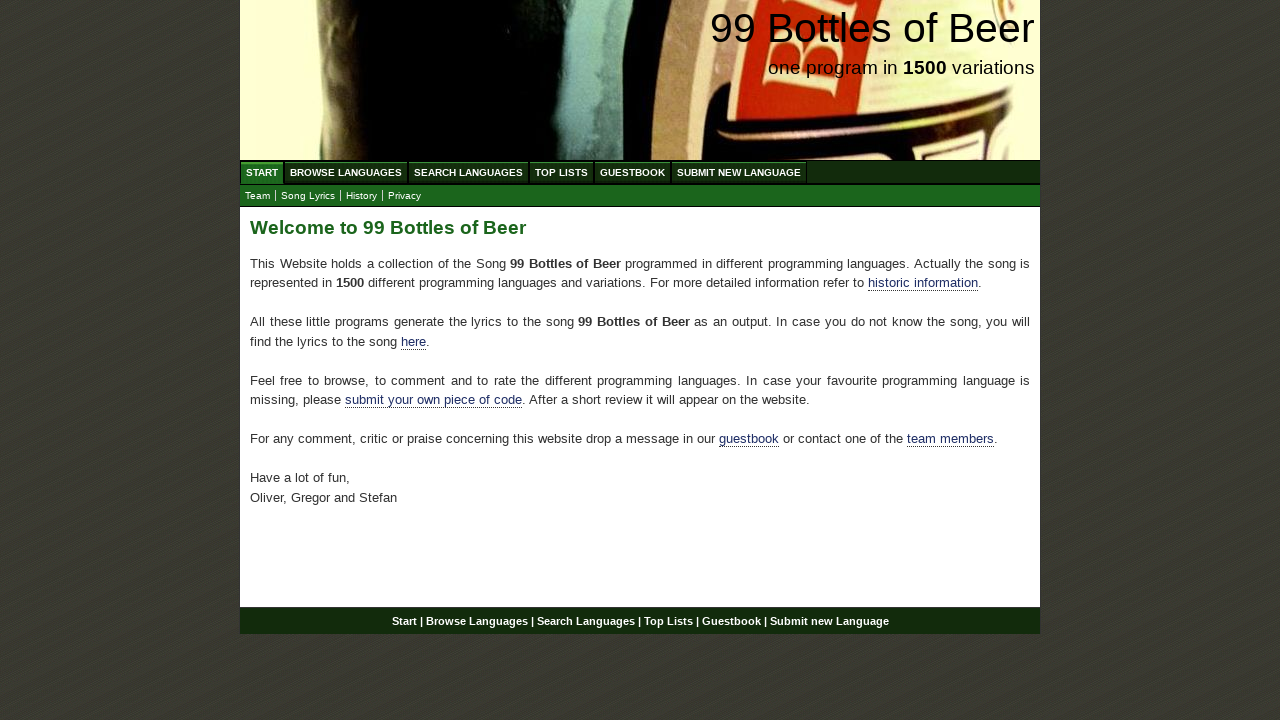

Clicked on 'Browse Languages' navigation link at (346, 172) on xpath=//div[@id='navigation']/ul[@id='menu']/li/a[@href='/abc.html']
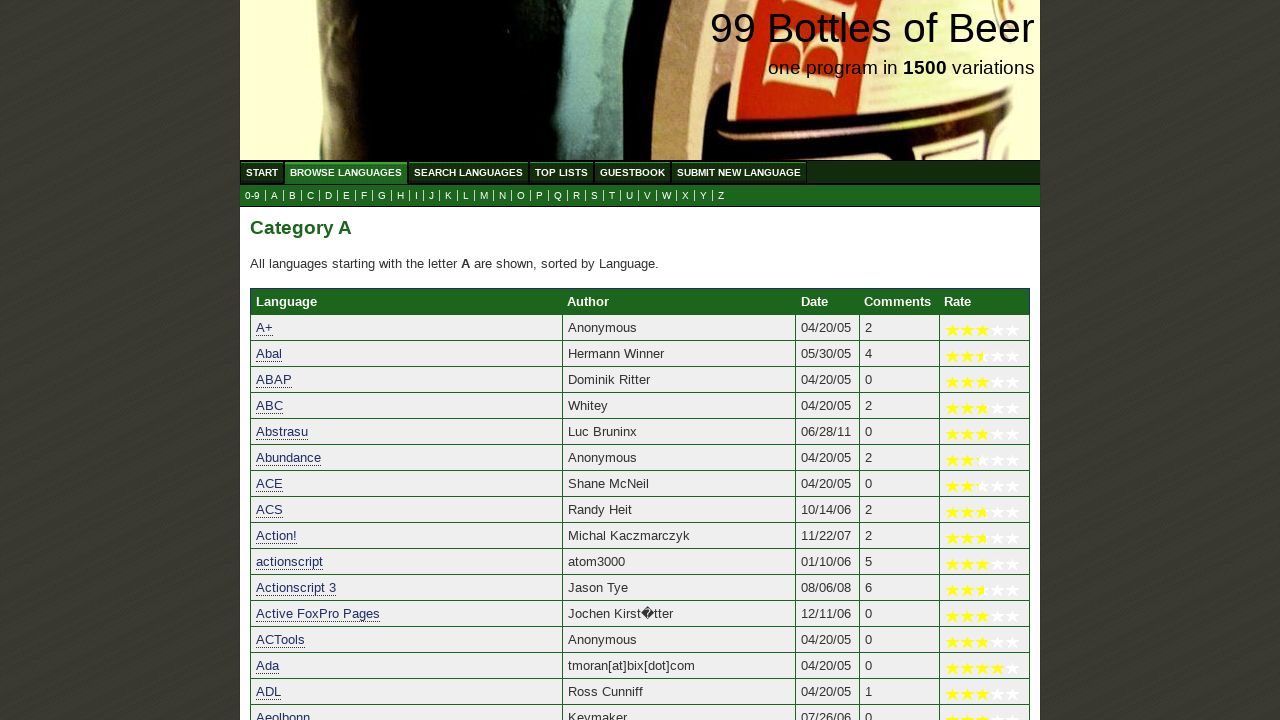

Waited for first table header (40% width) to load
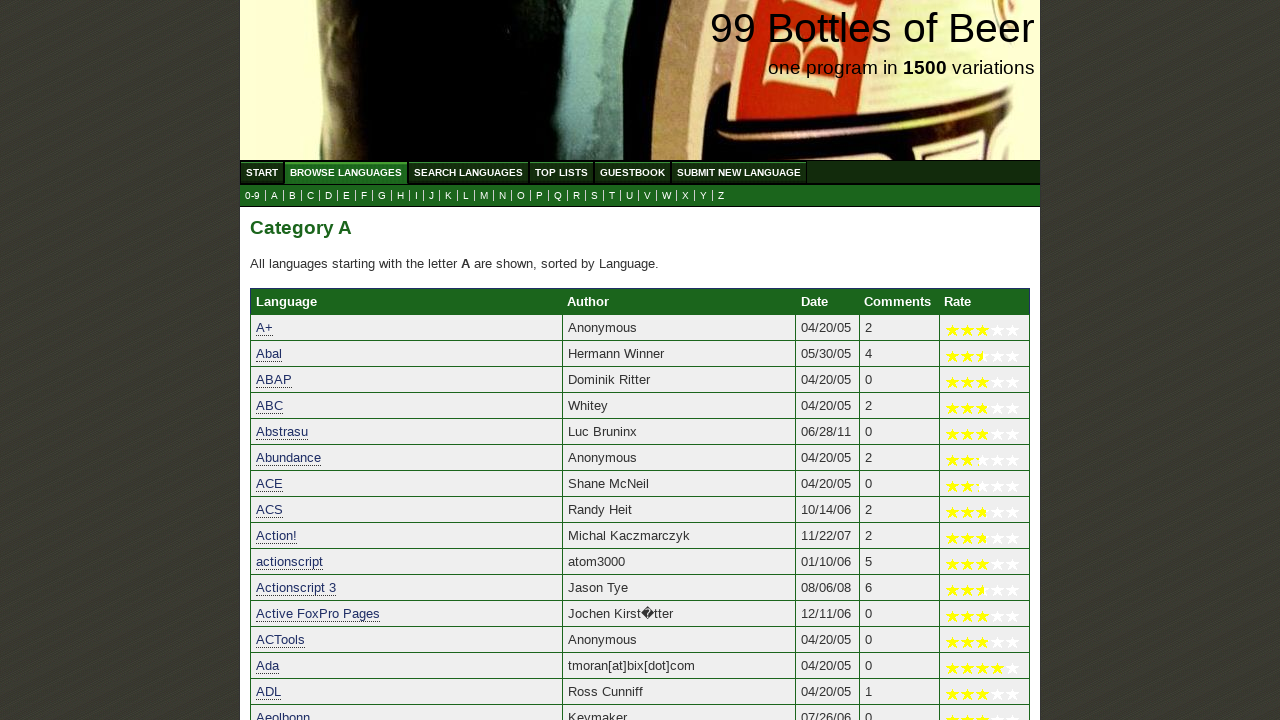

Waited for second table header (30% width) to load
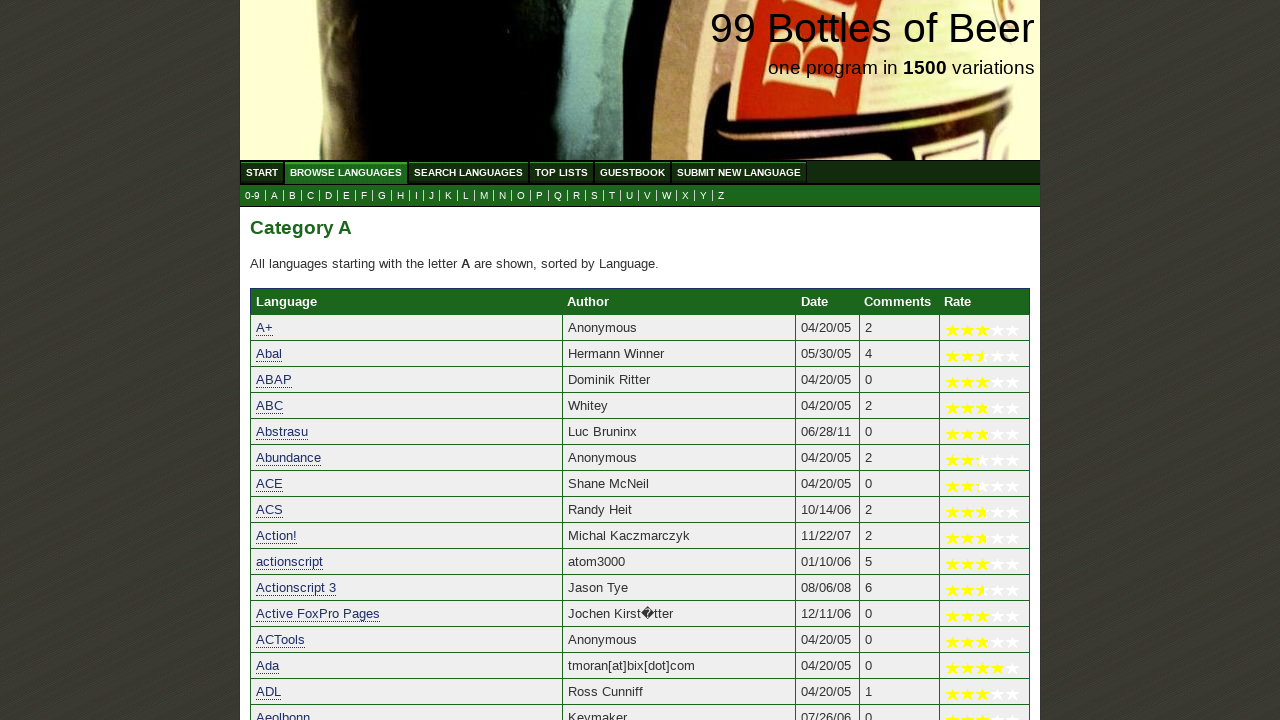

Waited for third table header to load
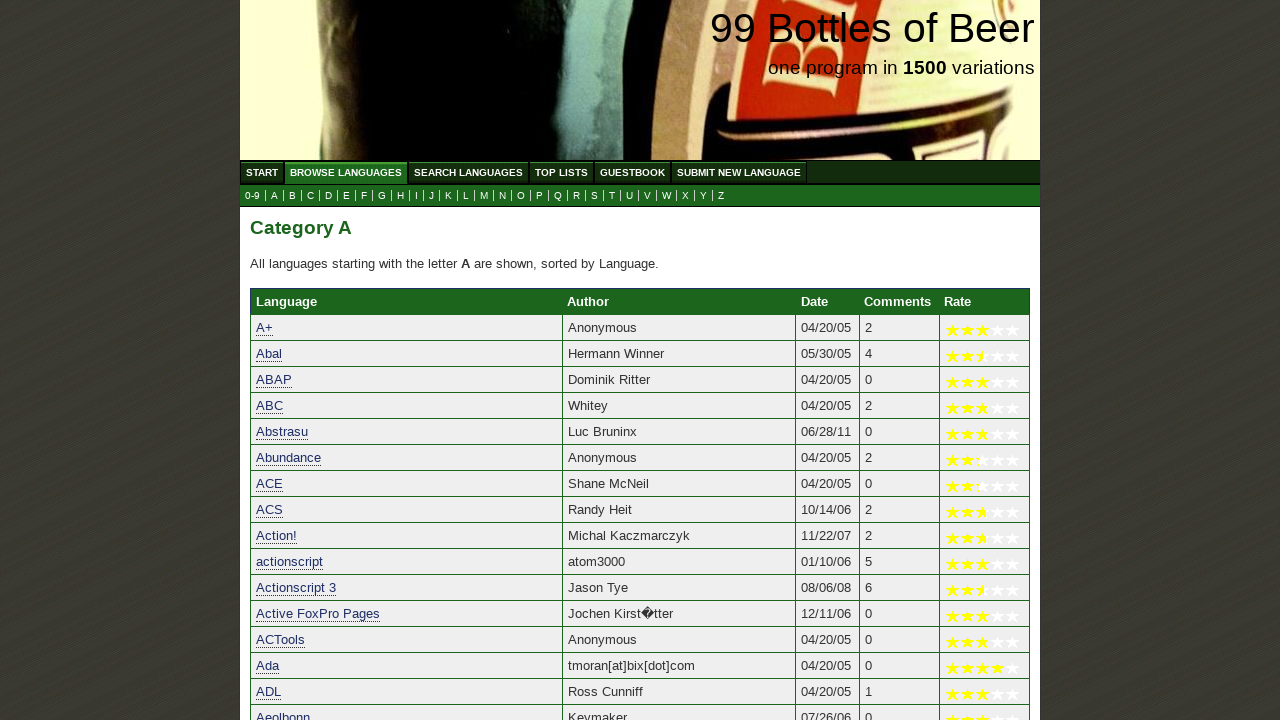

Waited for fourth table header to load
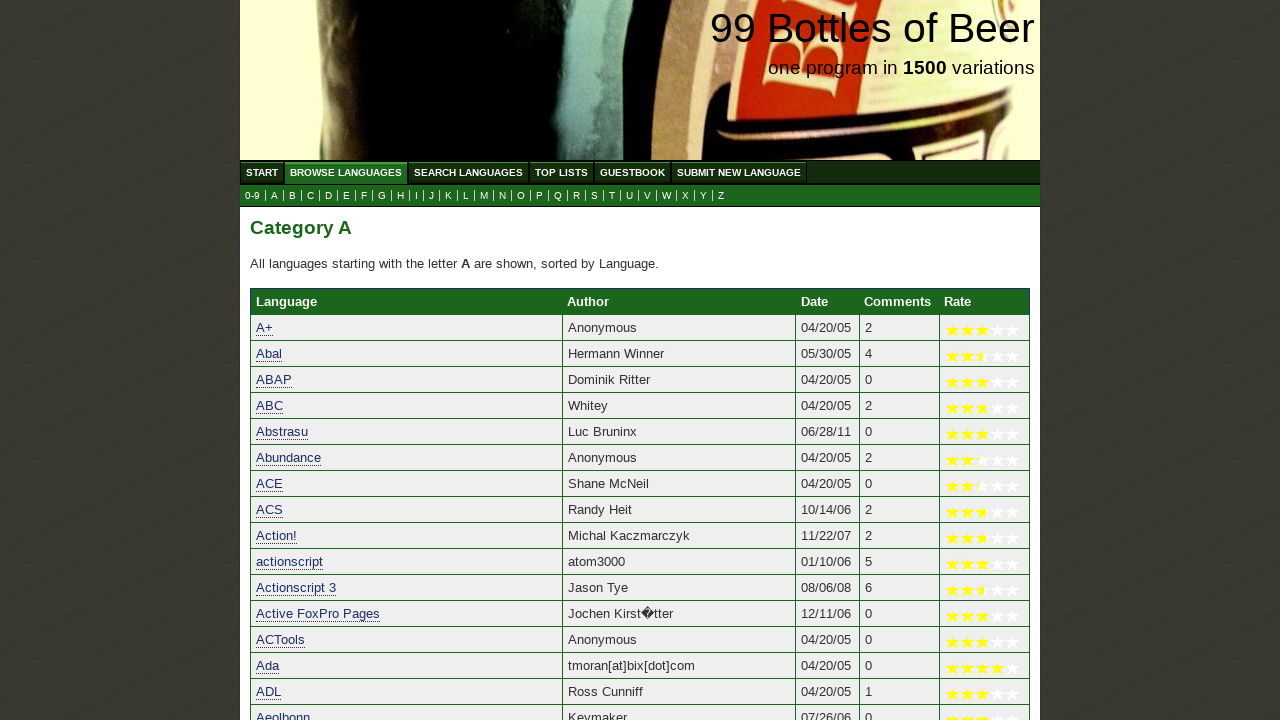

Waited for fifth table header to load
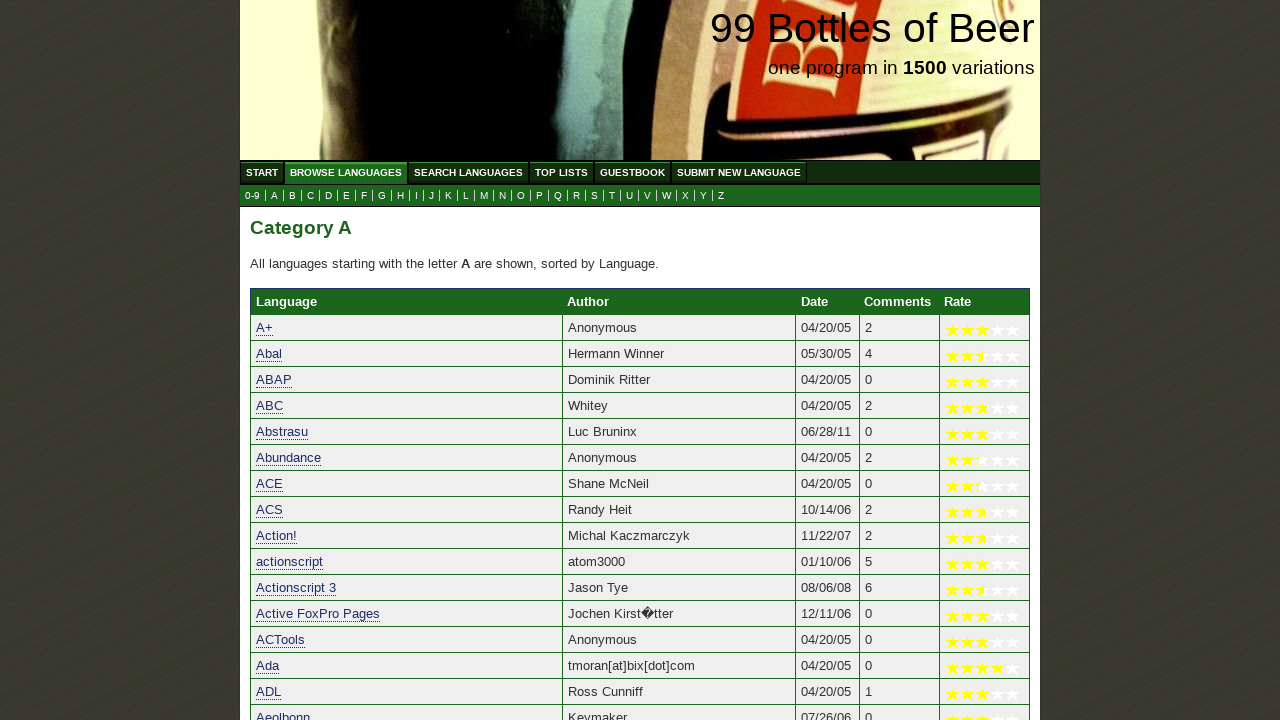

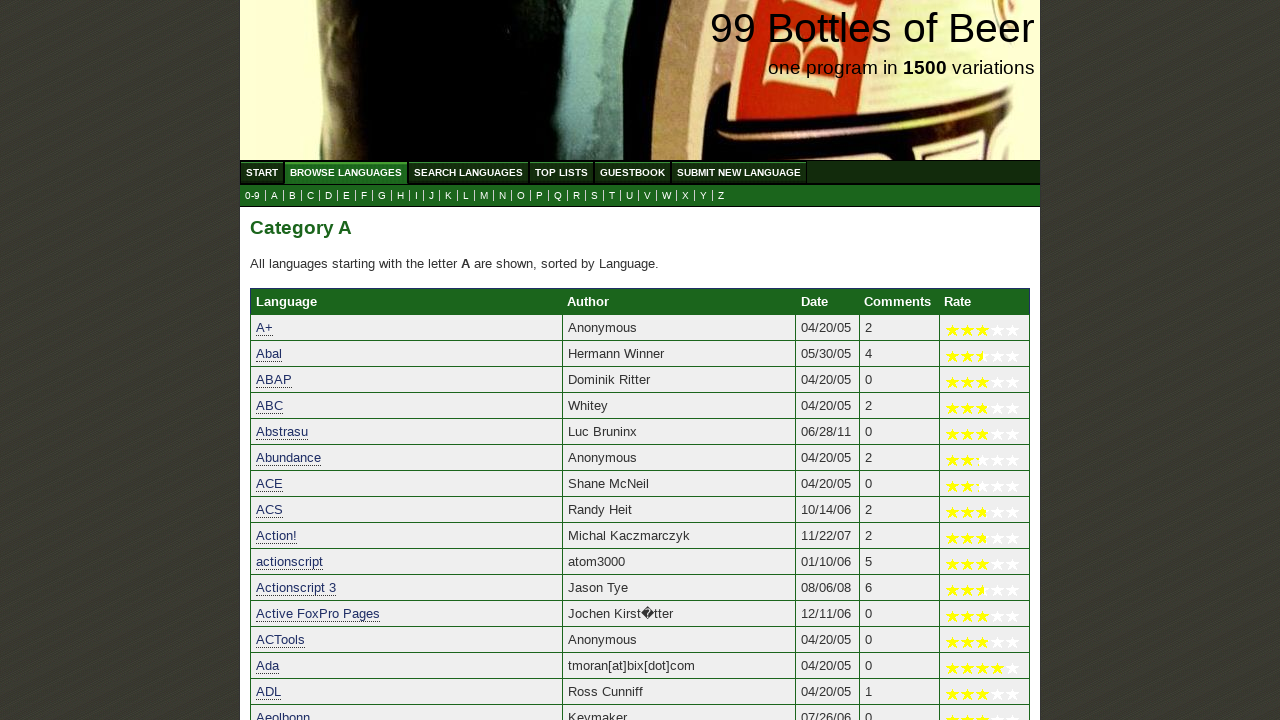